Tests horizontal JavaScript scrolling on Flipkart website by dismissing a popup, scrolling to the right edge of the page, and then scrolling back to the left edge.

Starting URL: https://www.flipkart.com/

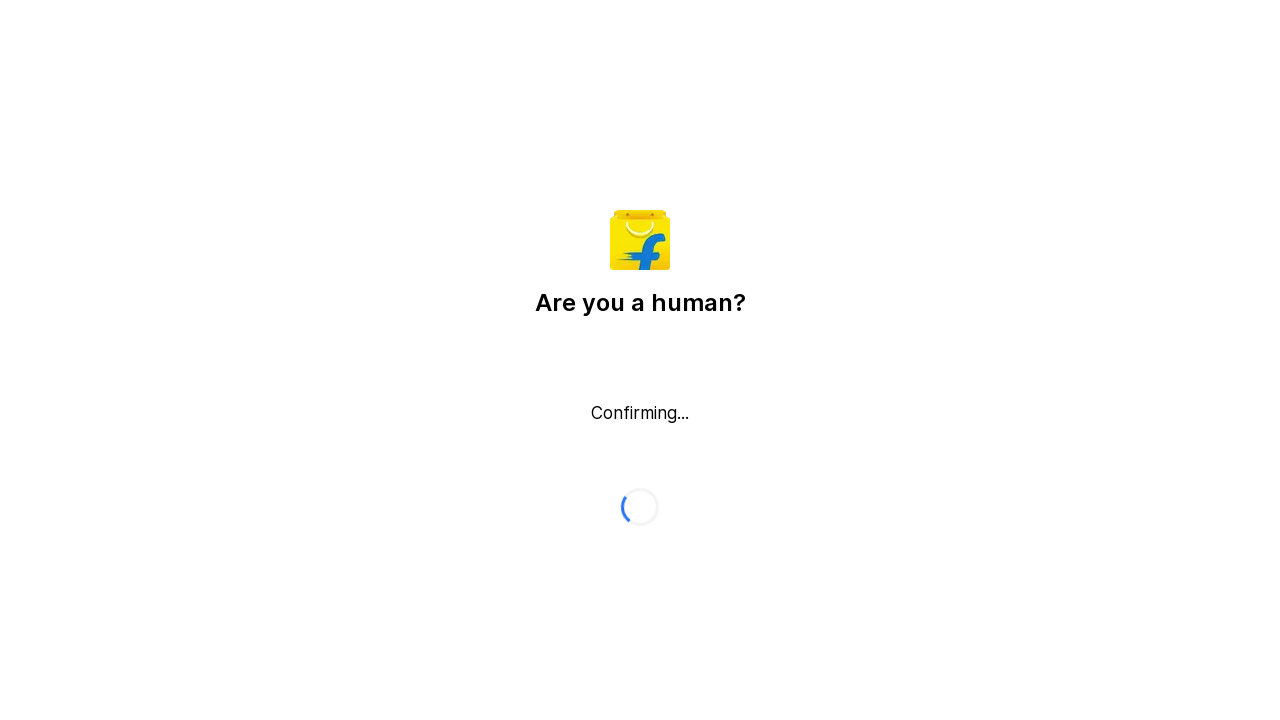

Waited 3 seconds for page to load and popup to appear
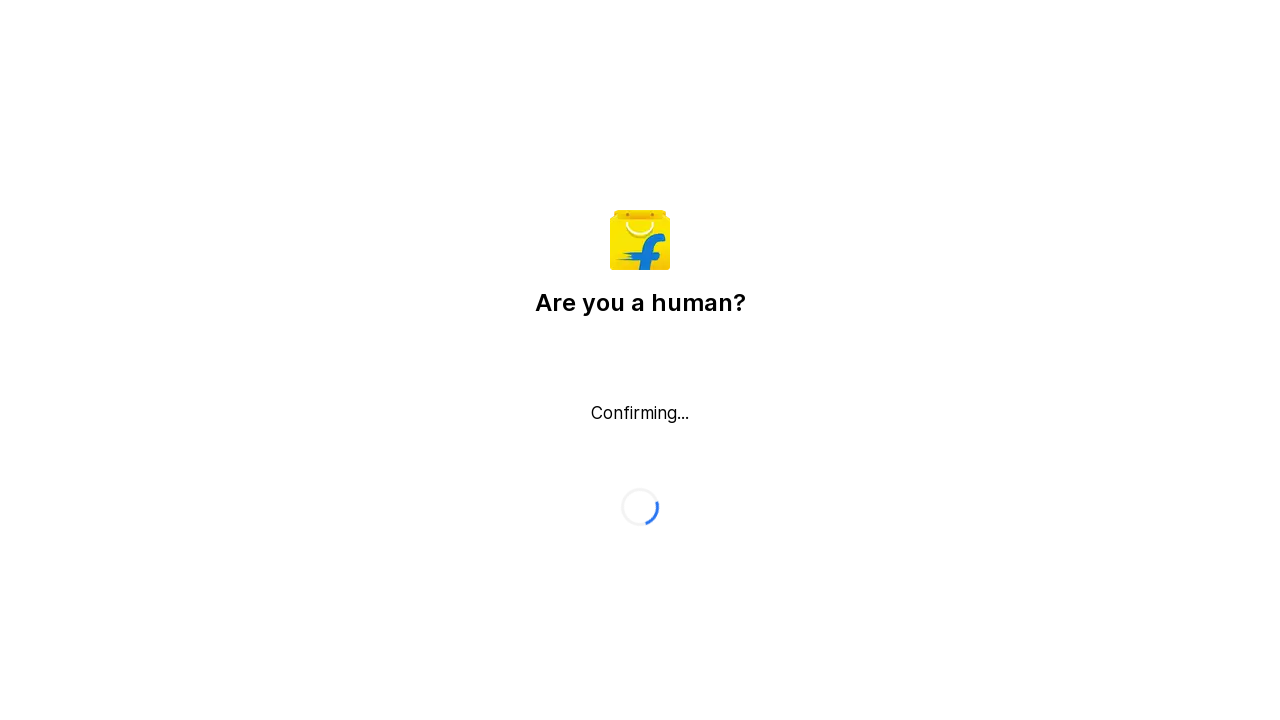

Scrolled horizontally to the right edge of the page
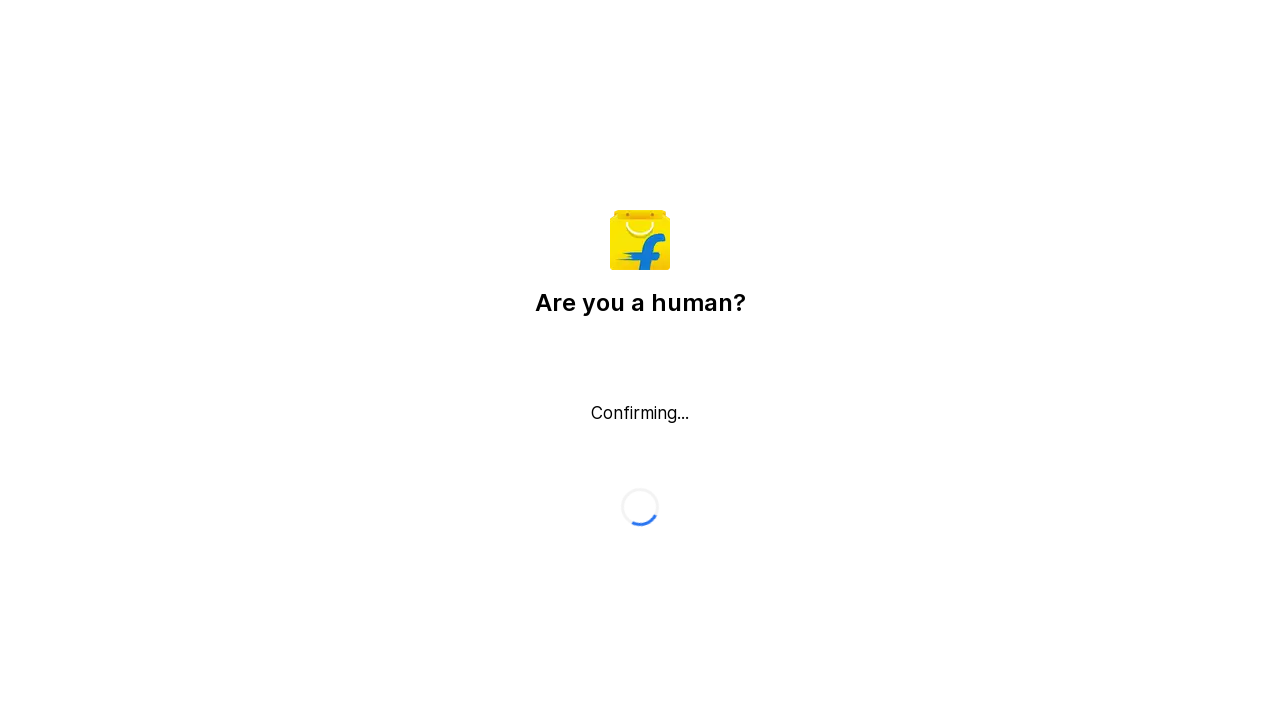

Waited 2 seconds after scrolling right
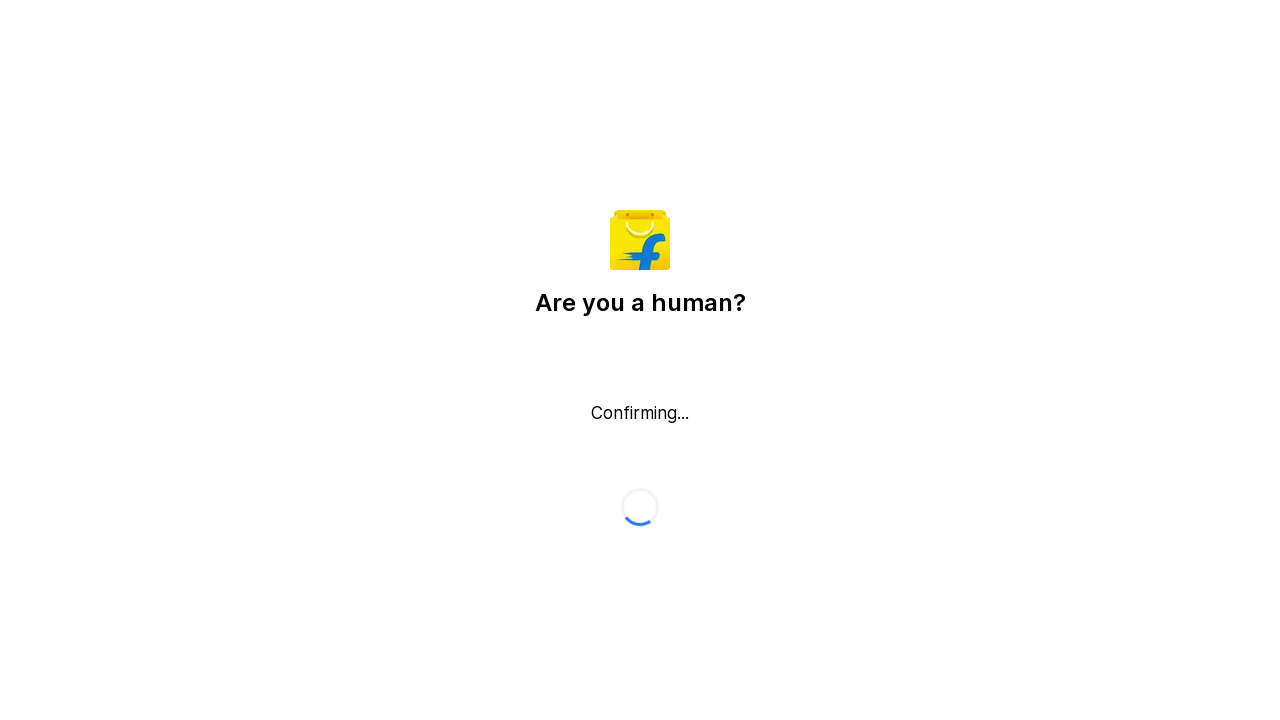

Scrolled horizontally back to the left edge of the page
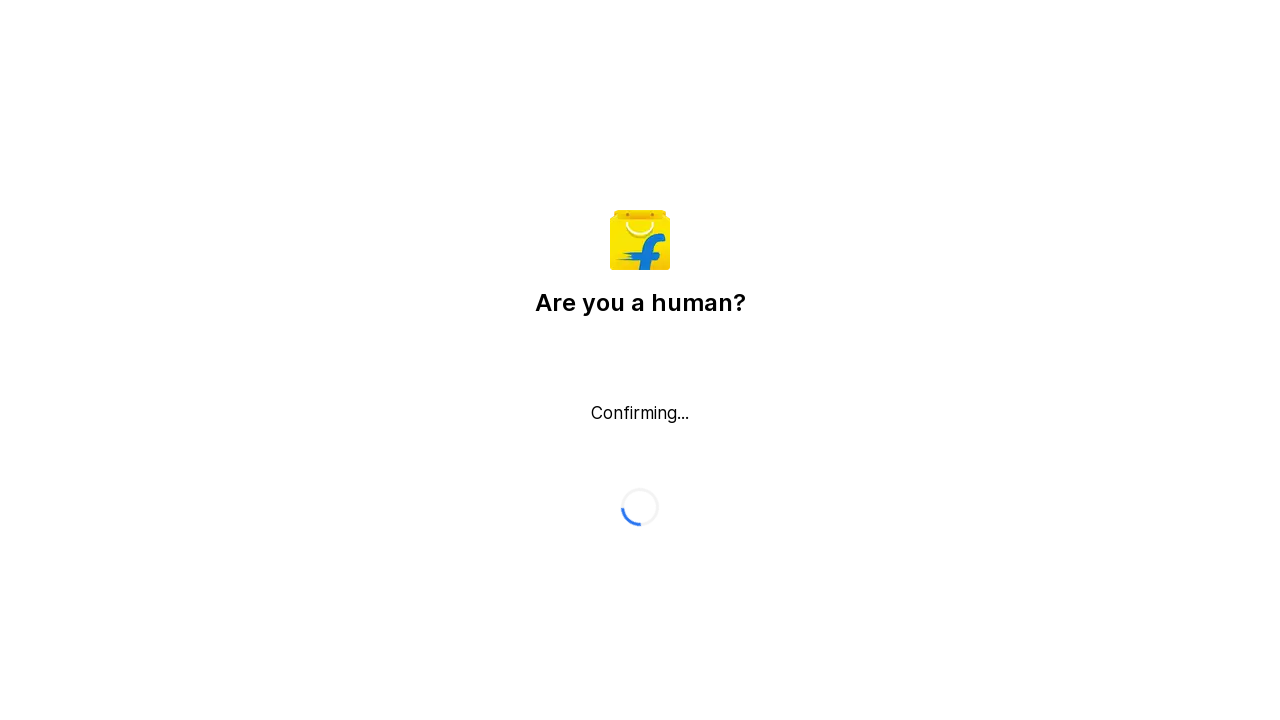

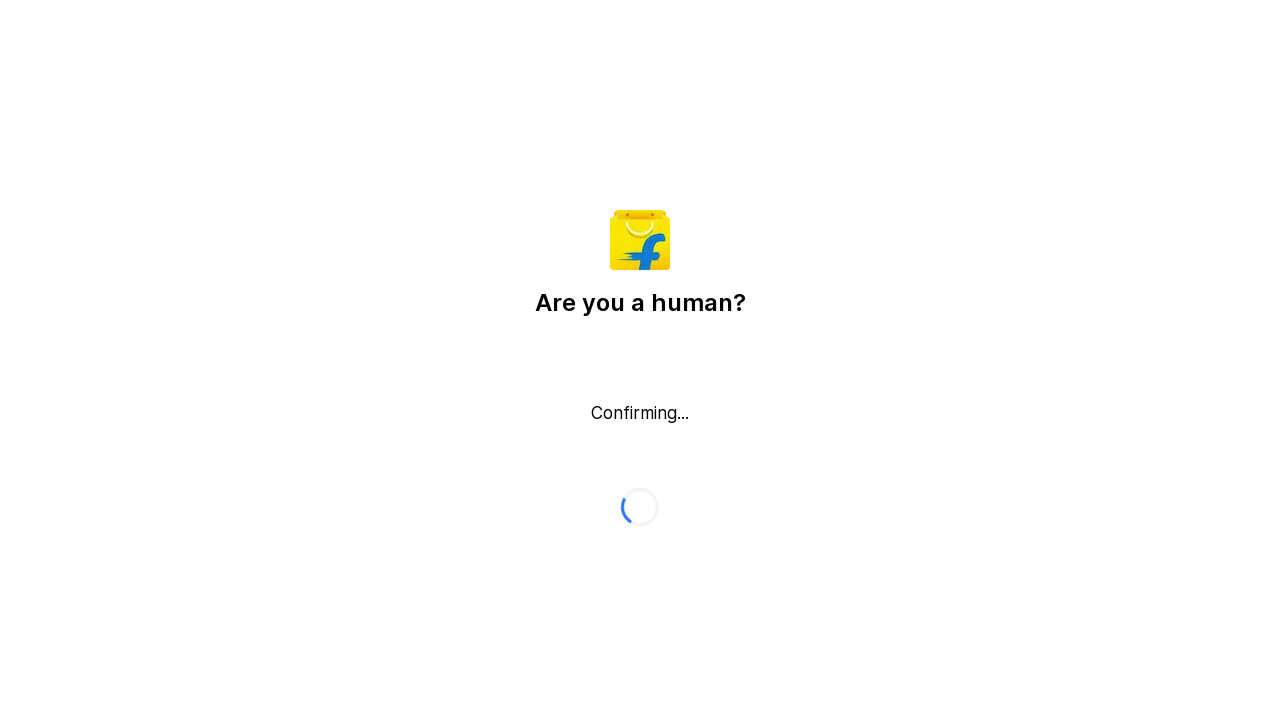